Tests drag-and-drop functionality within an iframe by dragging a draggable element to a droppable target area

Starting URL: https://jqueryui.com/droppable/

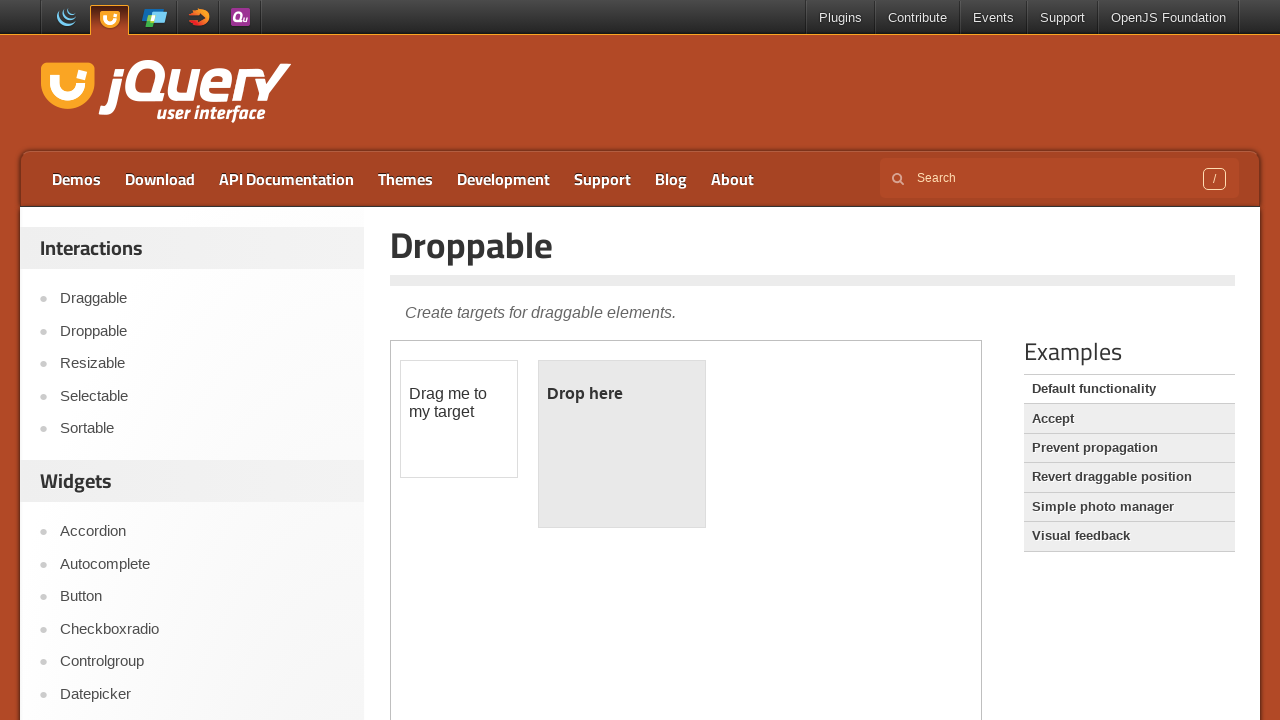

Retrieved iframe count: 1 iframes found on page
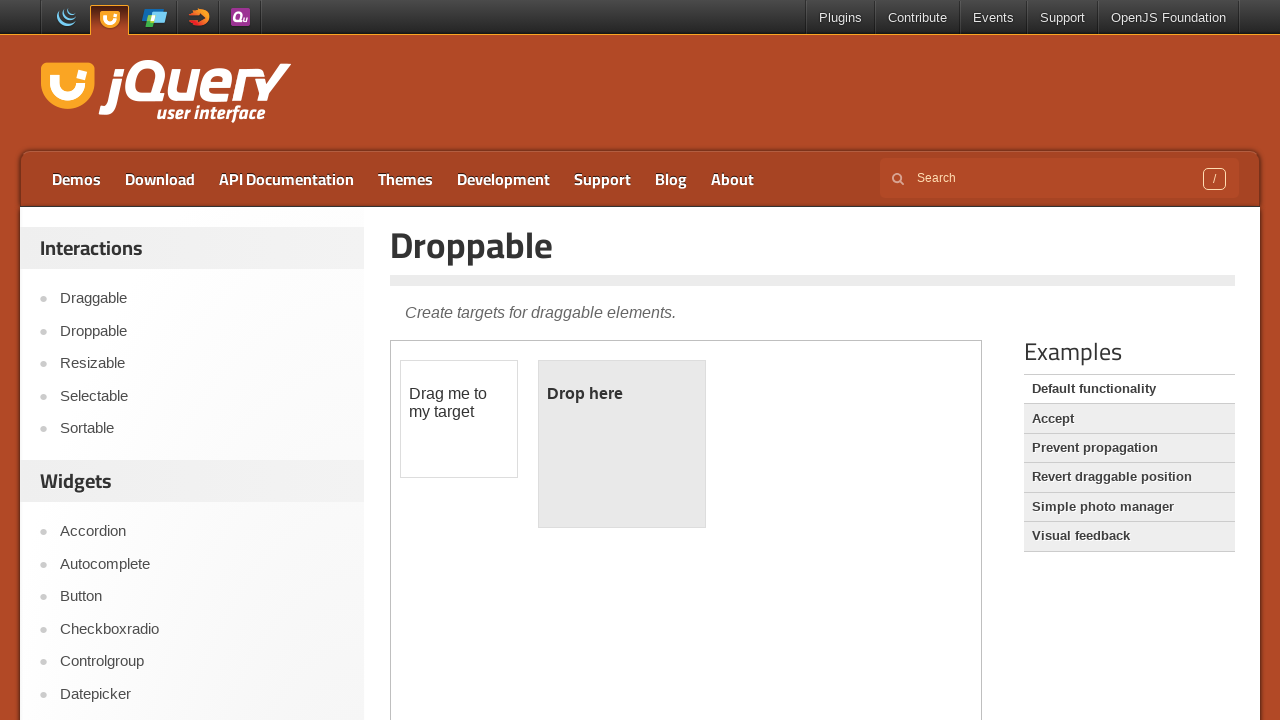

Switched to first iframe using frame_locator
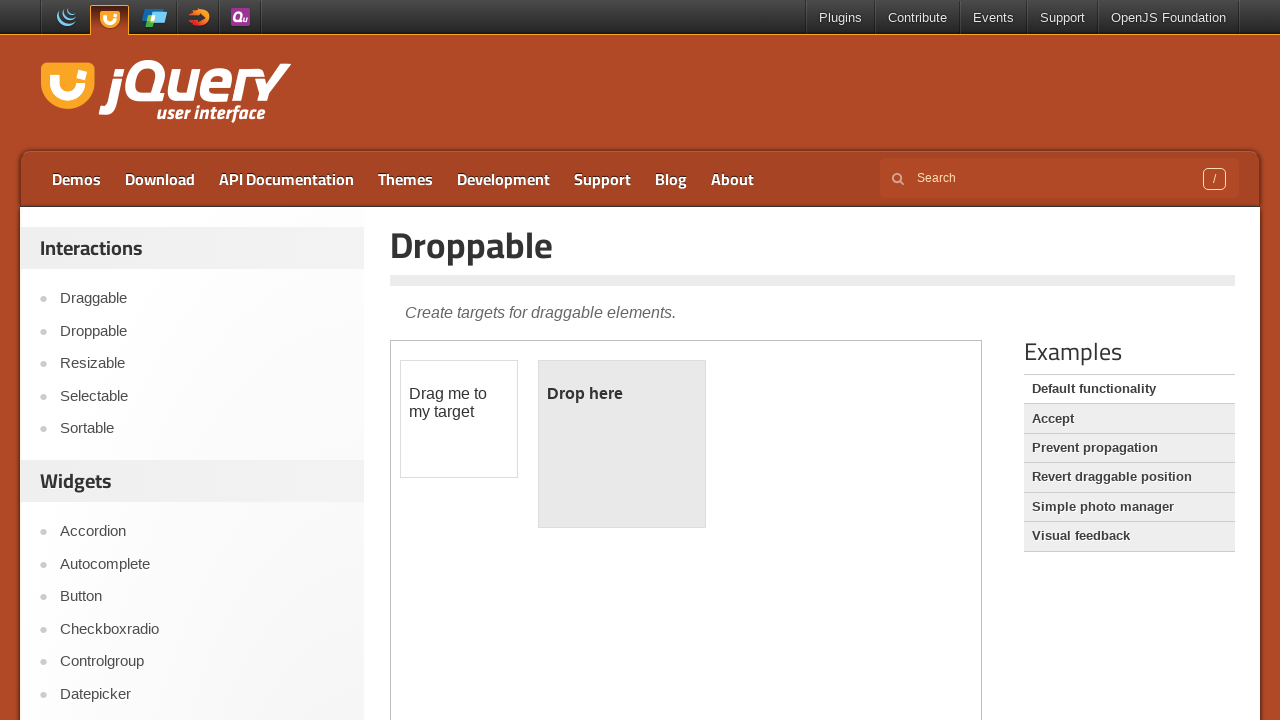

Located draggable element with ID 'draggable' within iframe
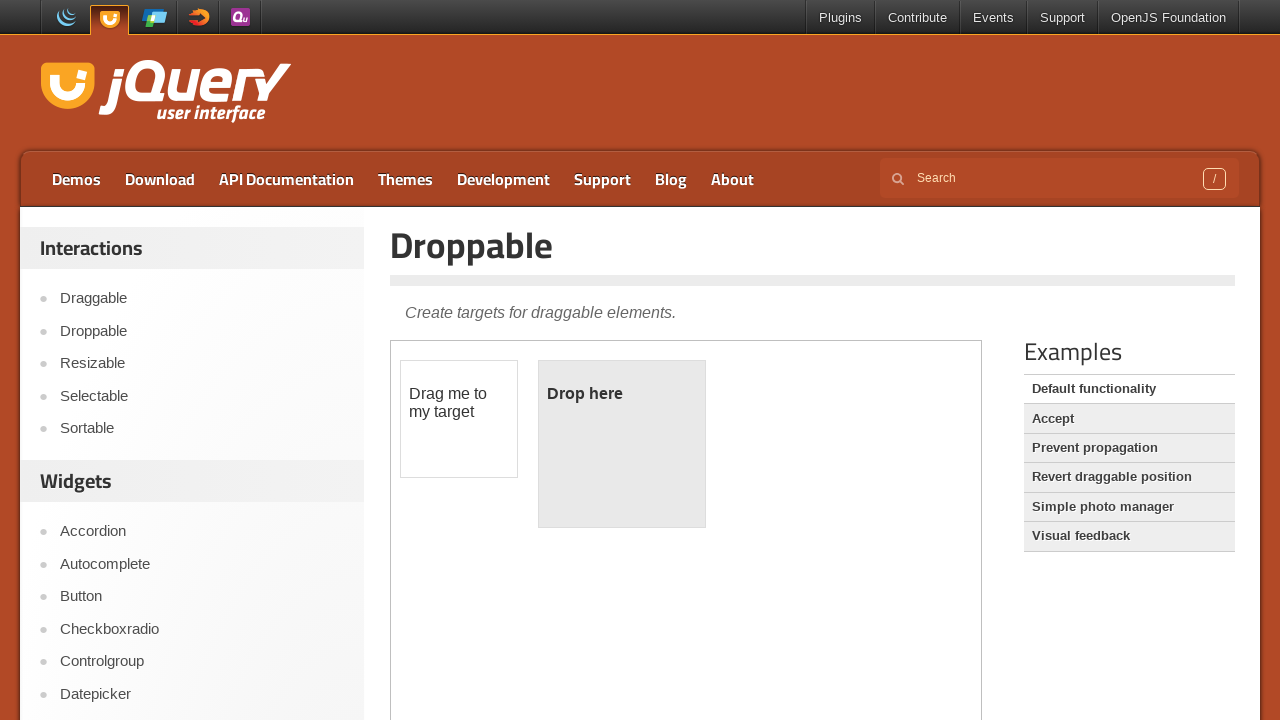

Located droppable target element with ID 'droppable' within iframe
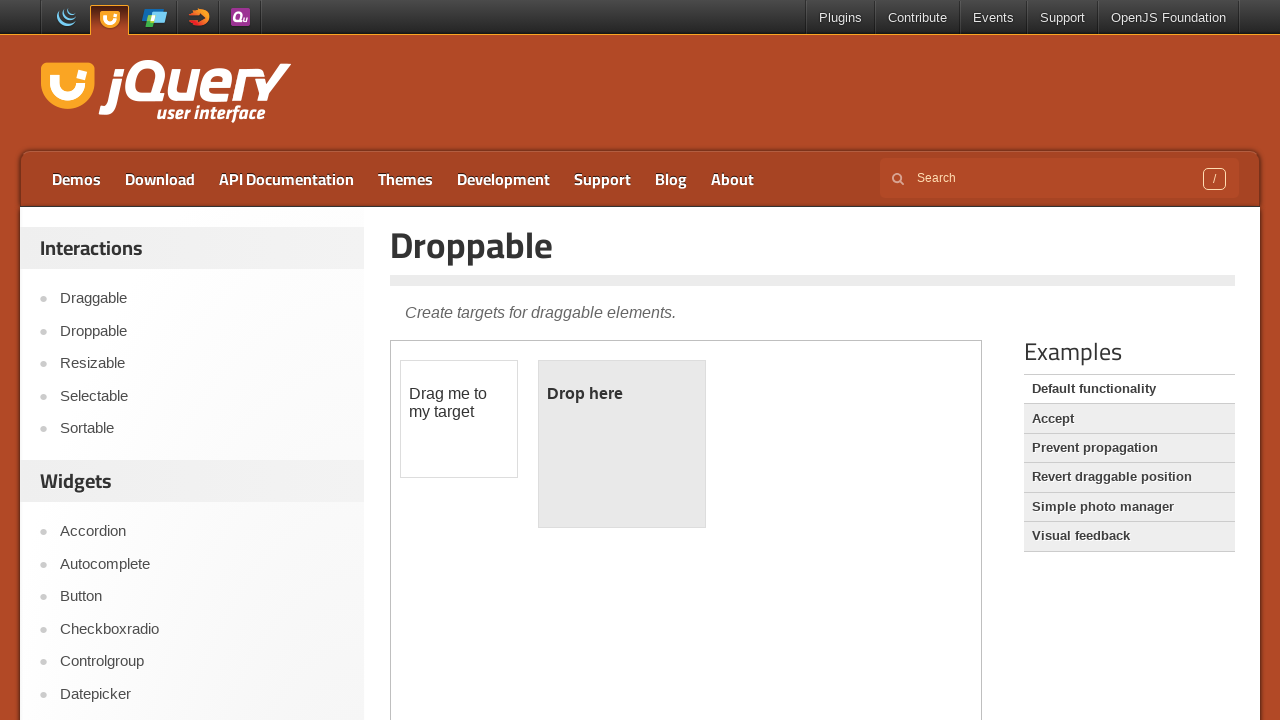

Performed drag-and-drop action from draggable element to droppable target at (622, 444)
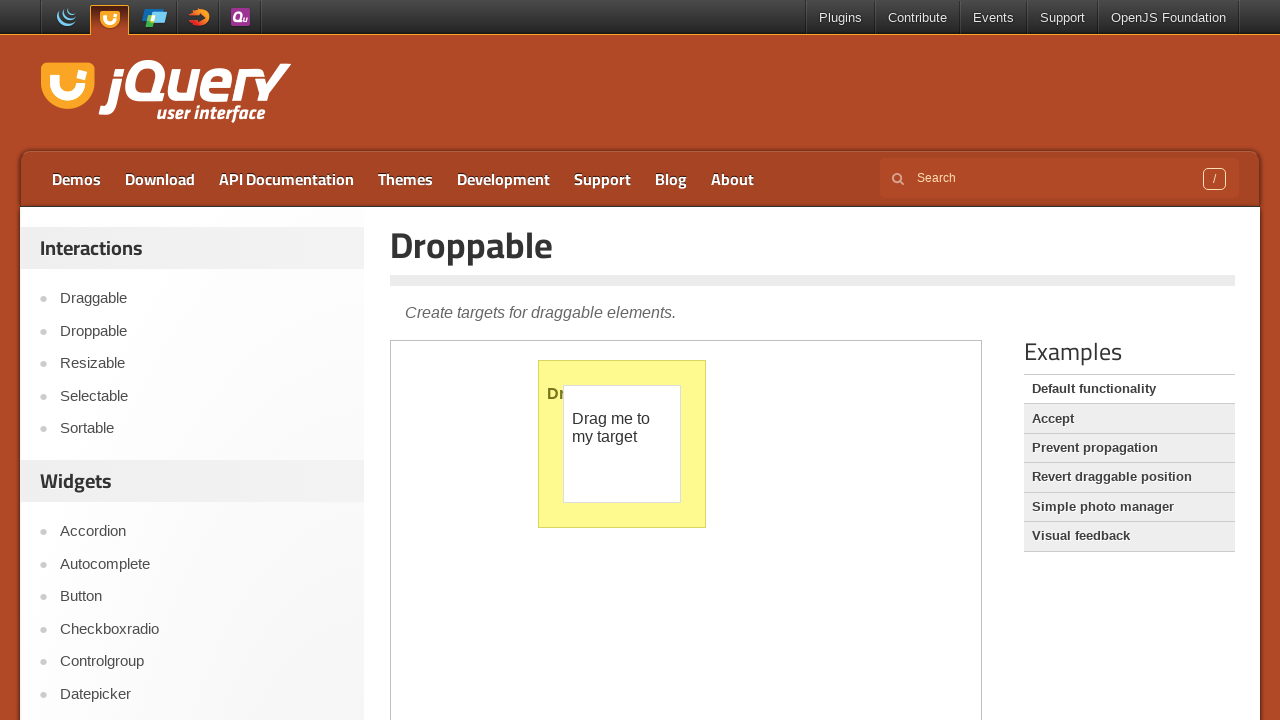

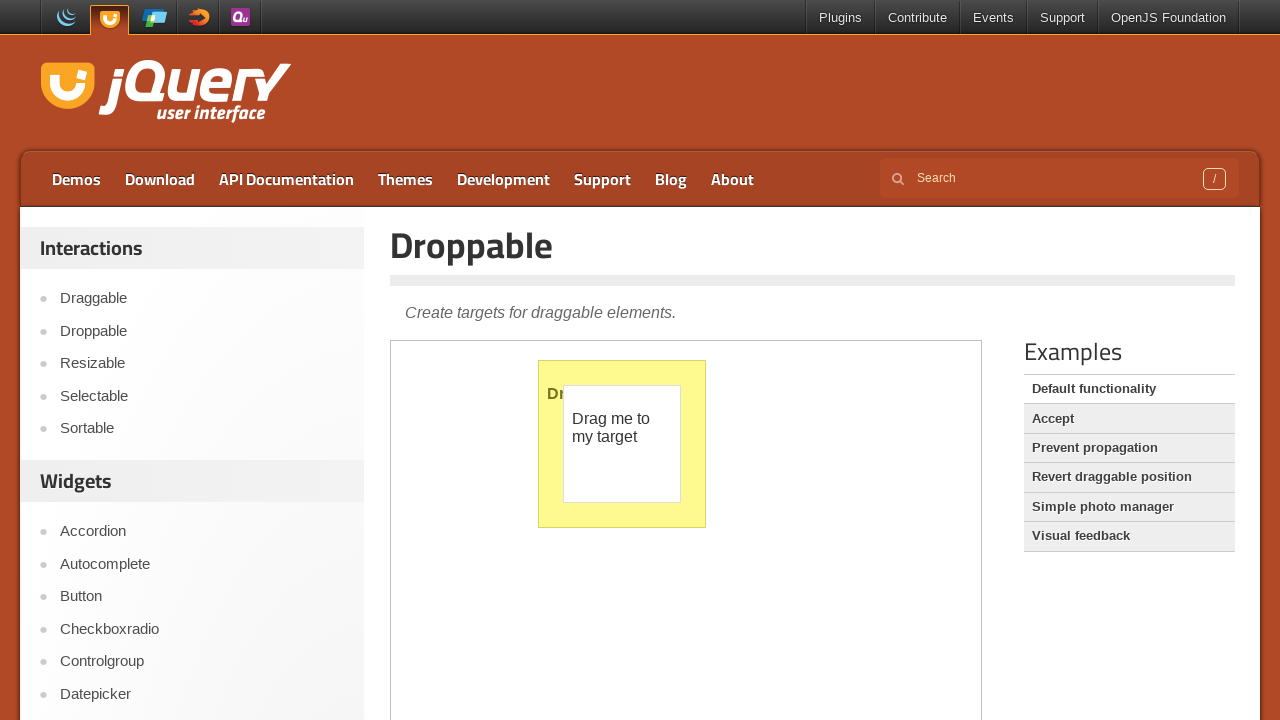